Verifies that the Student Registration Form page displays the correct form title.

Starting URL: https://demoqa.com/automation-practice-form

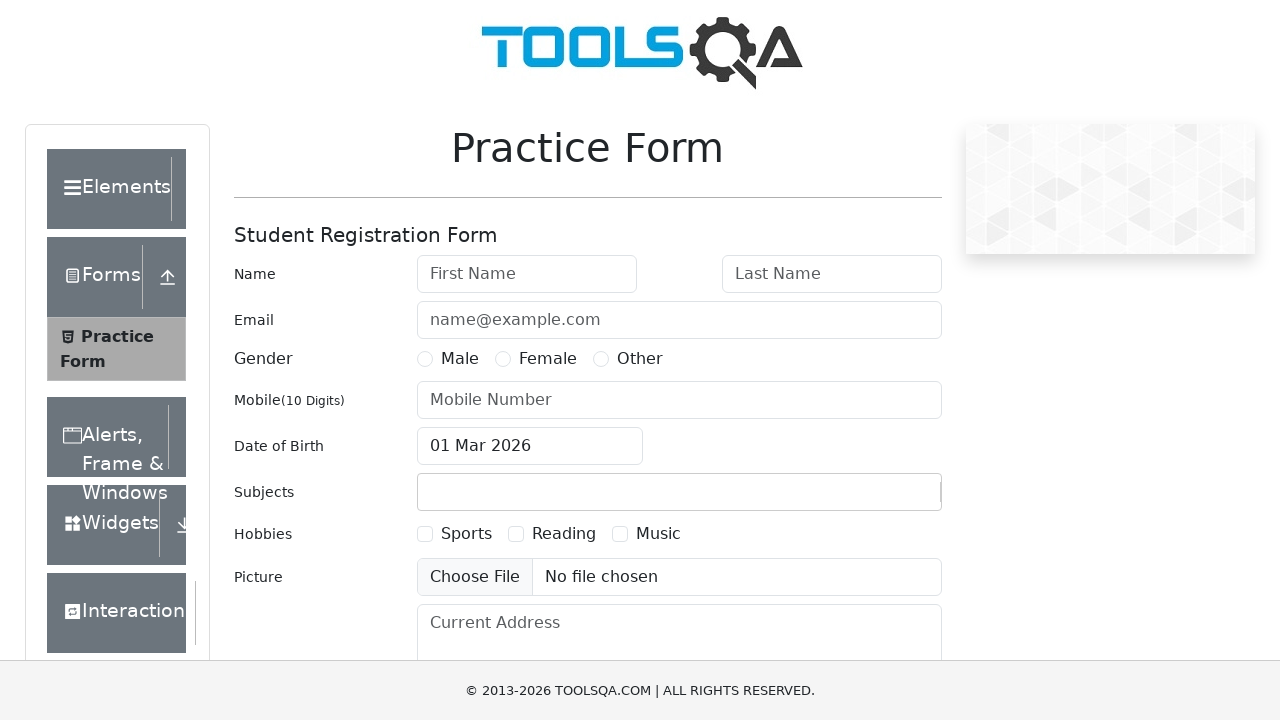

Waited for Student Registration Form wrapper to load
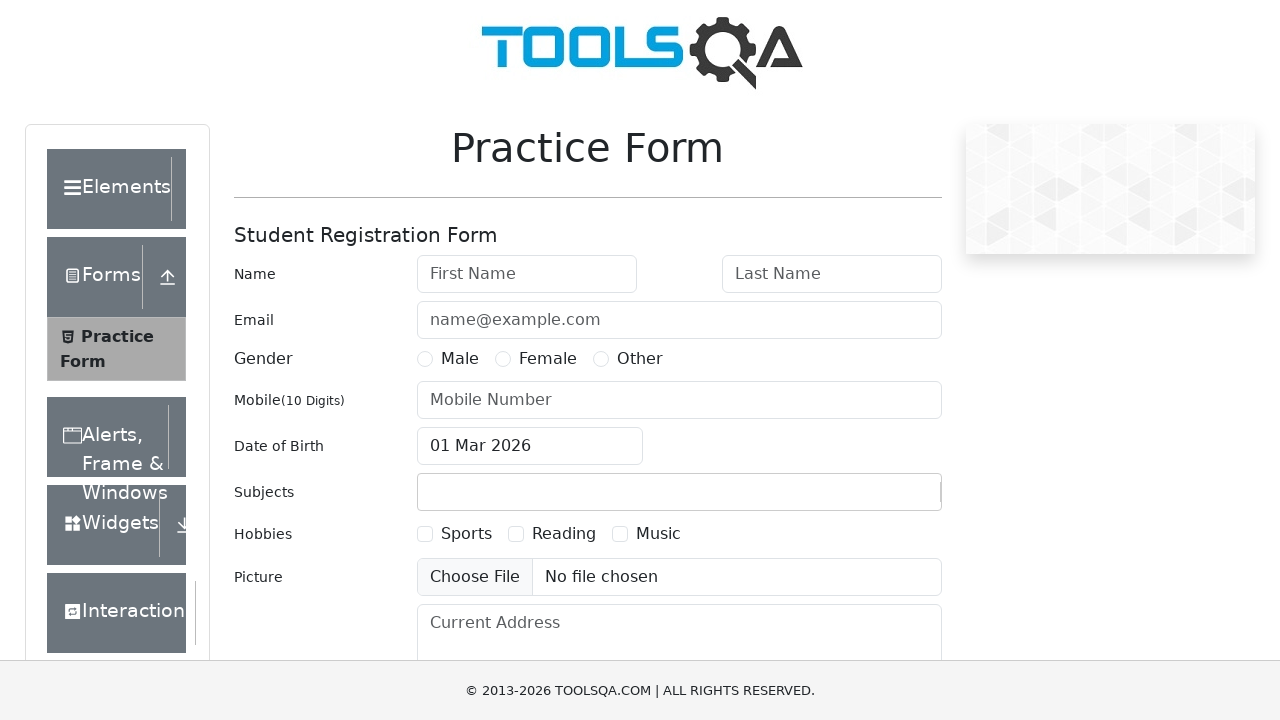

Verified that form title 'Student Registration Form' is displayed
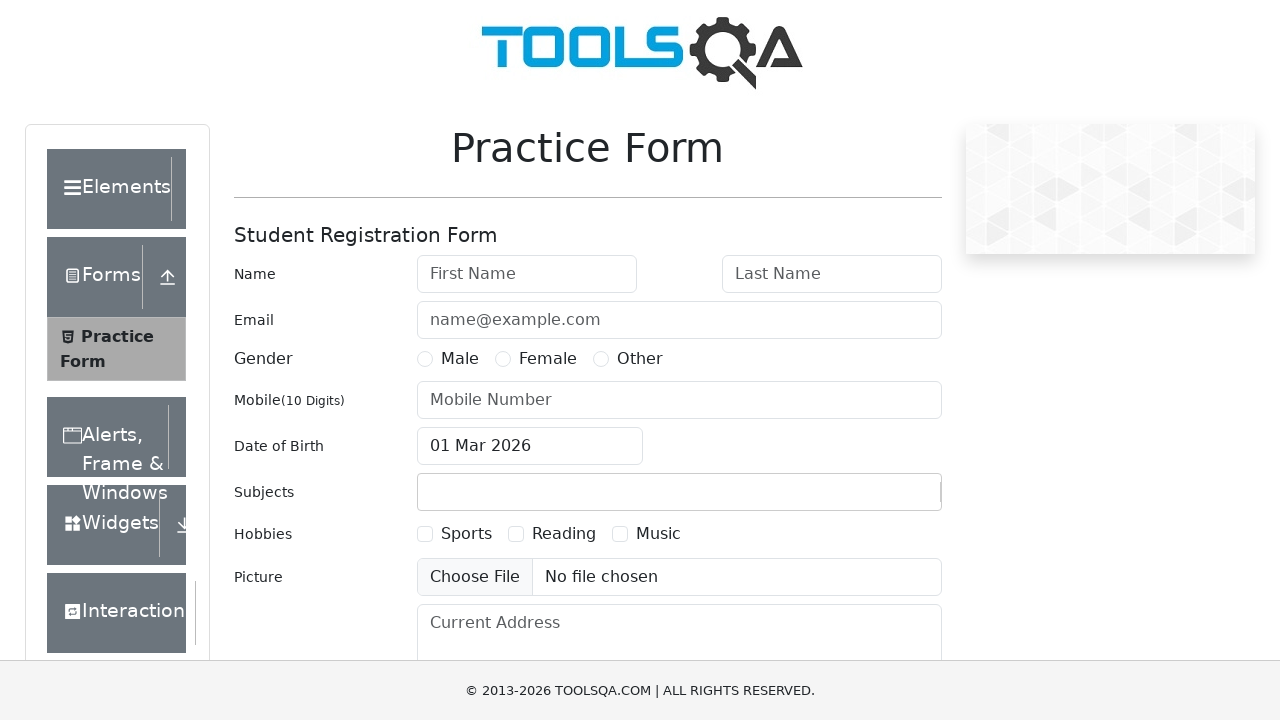

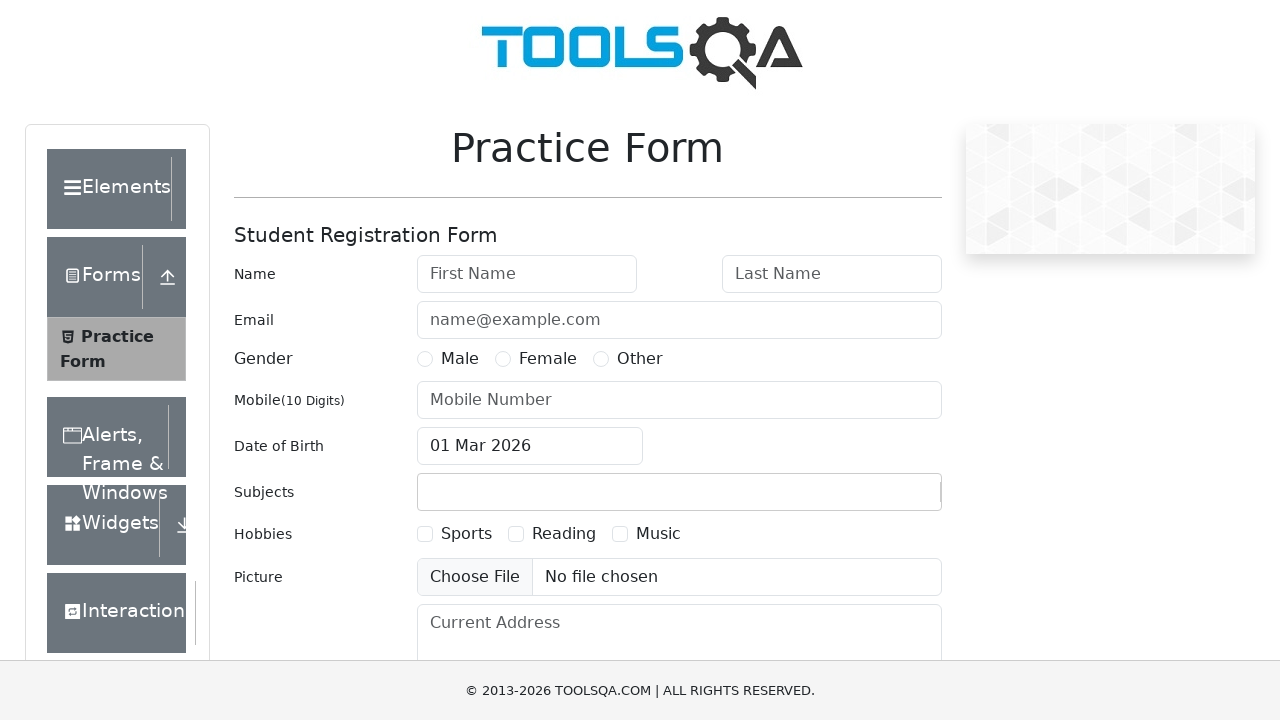